Tests jQuery UI datepicker by clicking on the date input field and entering the current date

Starting URL: https://jqueryui.com/datepicker/

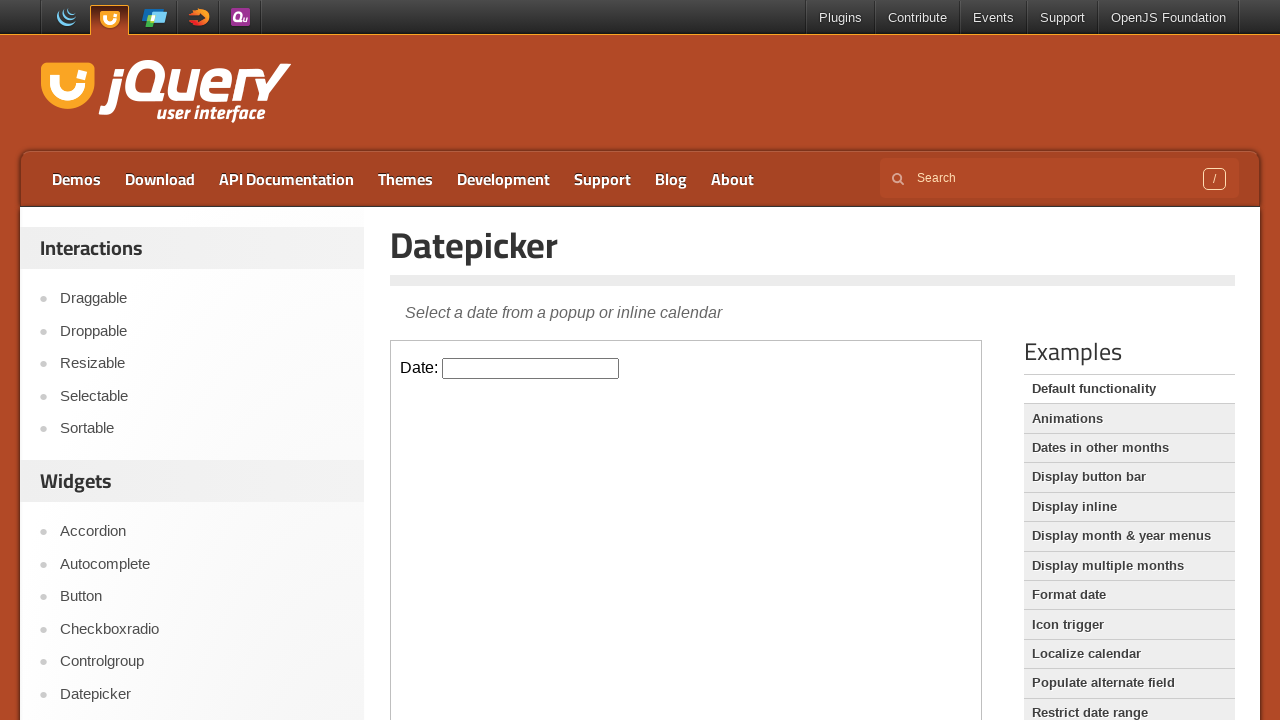

Located iframe containing datepicker demo
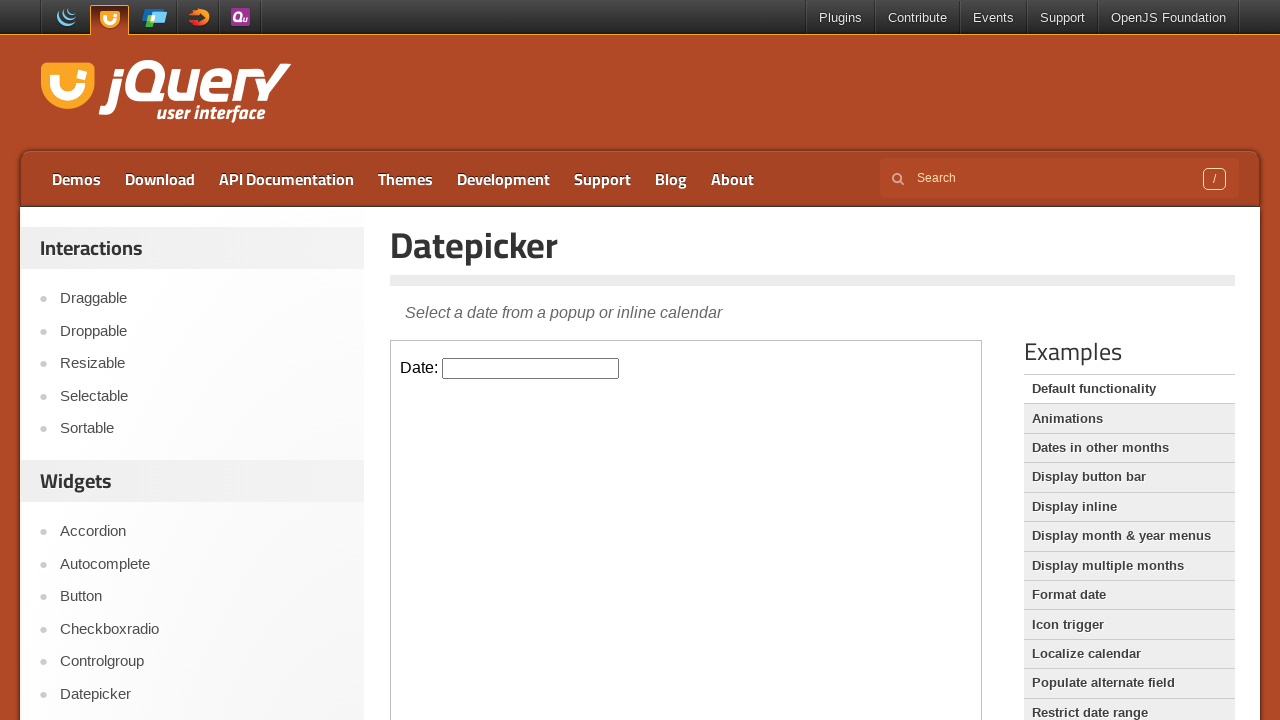

Clicked datepicker input field to open calendar at (531, 368) on xpath=//iframe[@class='demo-frame'] >> internal:control=enter-frame >> xpath=//i
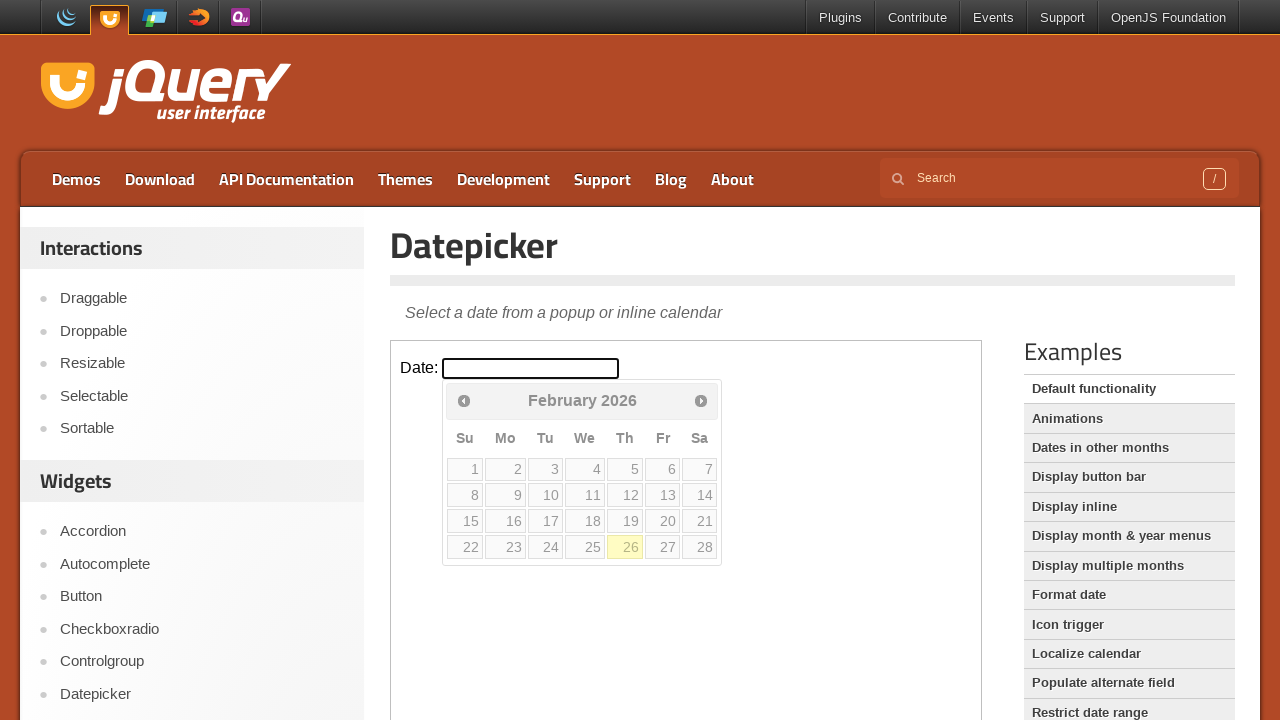

Filled datepicker input with current date: 02/26/2026 on xpath=//iframe[@class='demo-frame'] >> internal:control=enter-frame >> #datepick
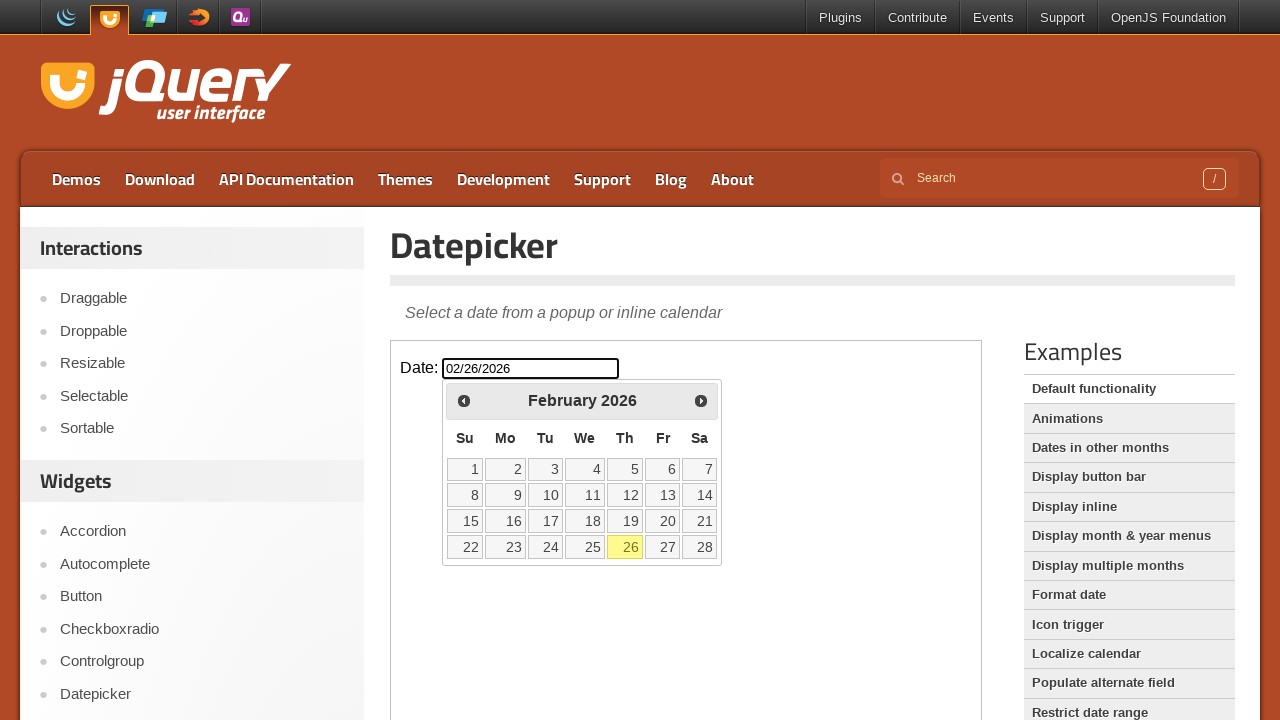

Pressed Escape to close datepicker calendar on xpath=//iframe[@class='demo-frame'] >> internal:control=enter-frame >> #datepick
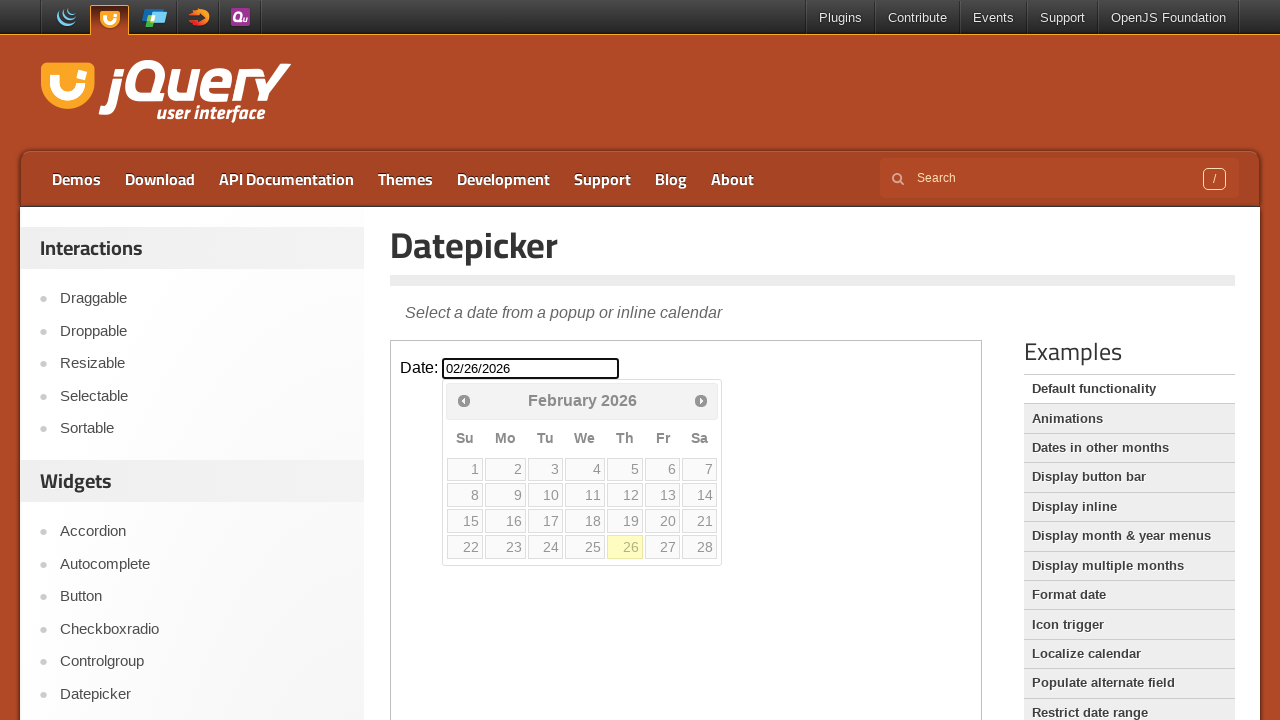

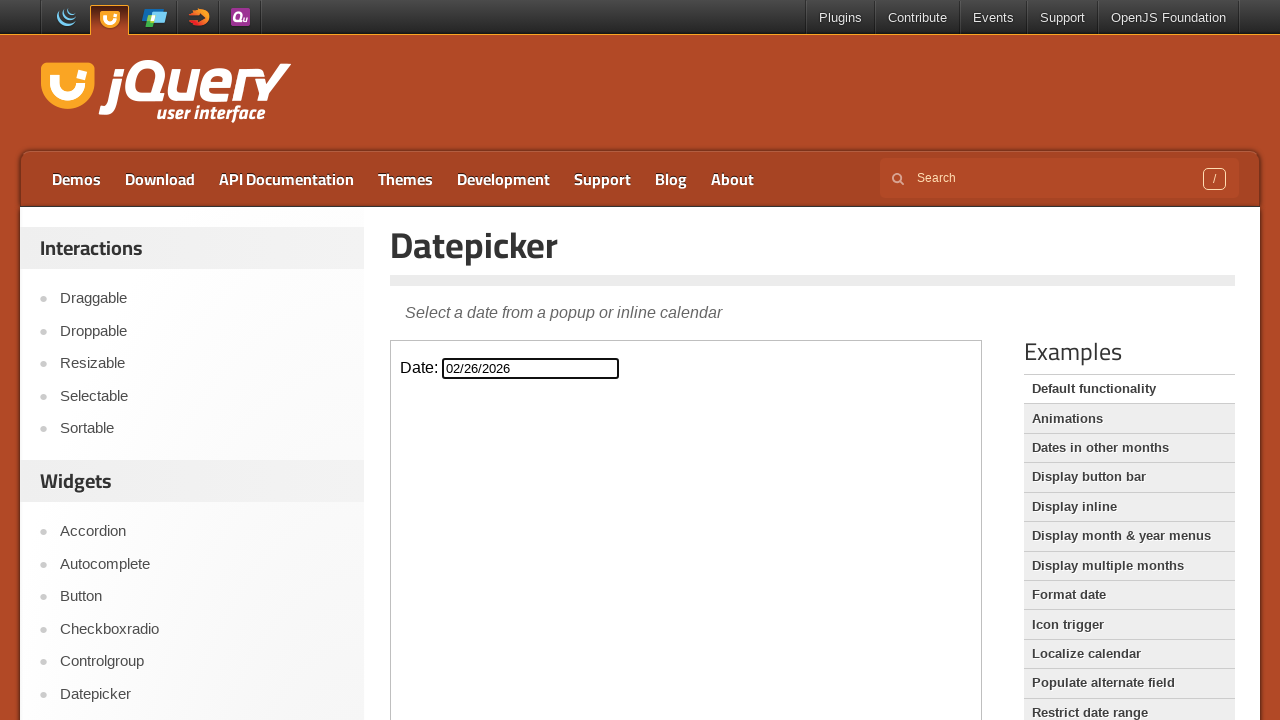